Tests filling textbox elements on a demo form page by entering a name, email, current address, and permanent address into their respective input fields.

Starting URL: https://demoqa.com/text-box

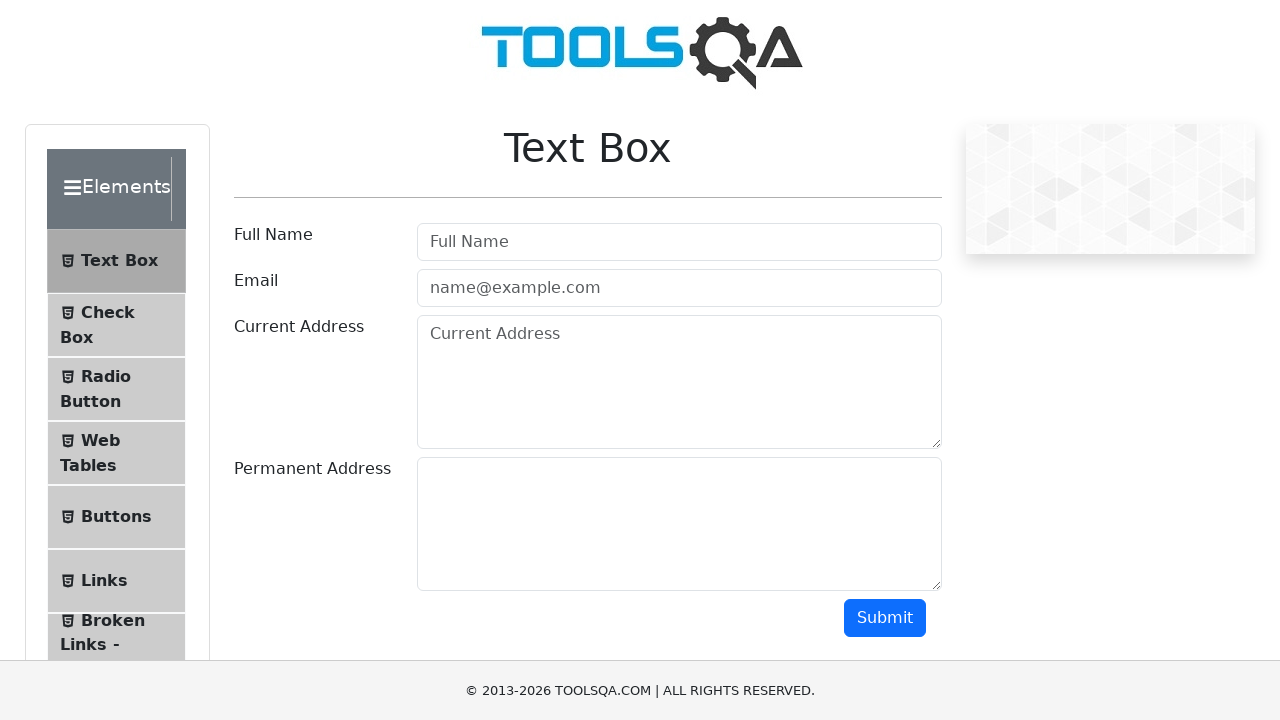

Filled userName textbox with 'John Smith' on #userName
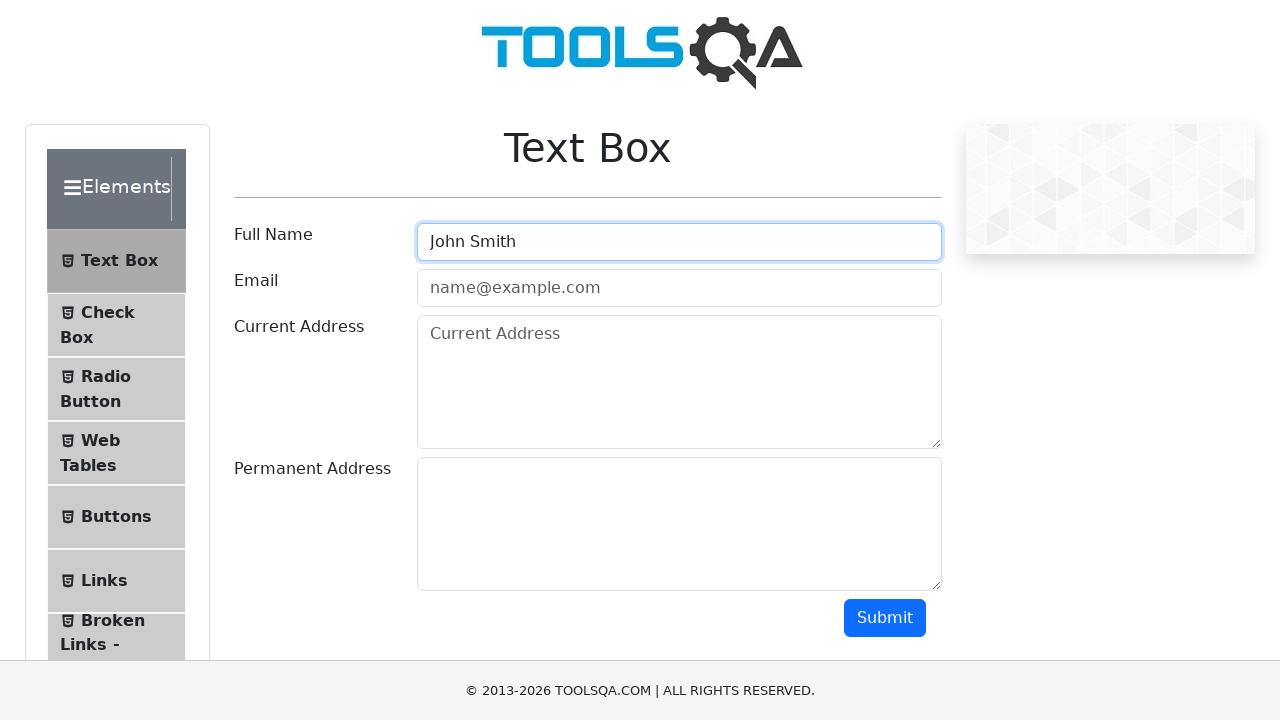

Filled userEmail textbox with 'john.smith@example.com' on #userEmail
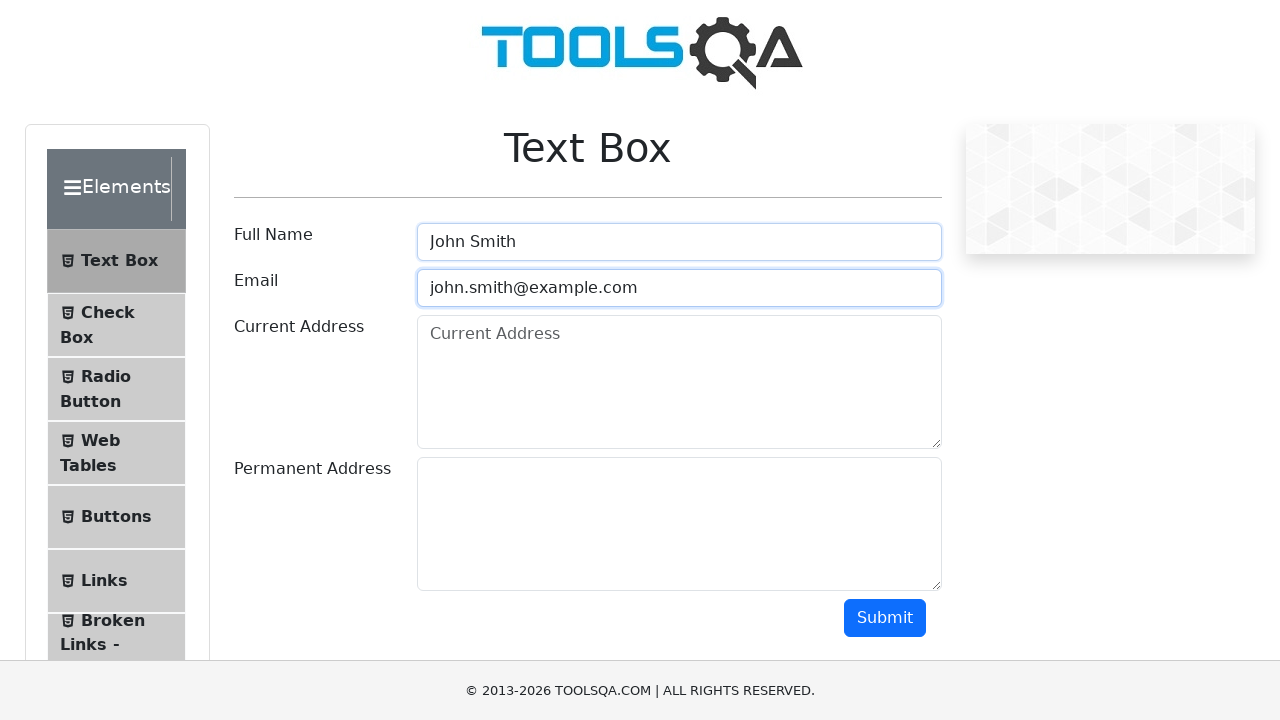

Filled currentAddress textarea with multi-line address on #currentAddress
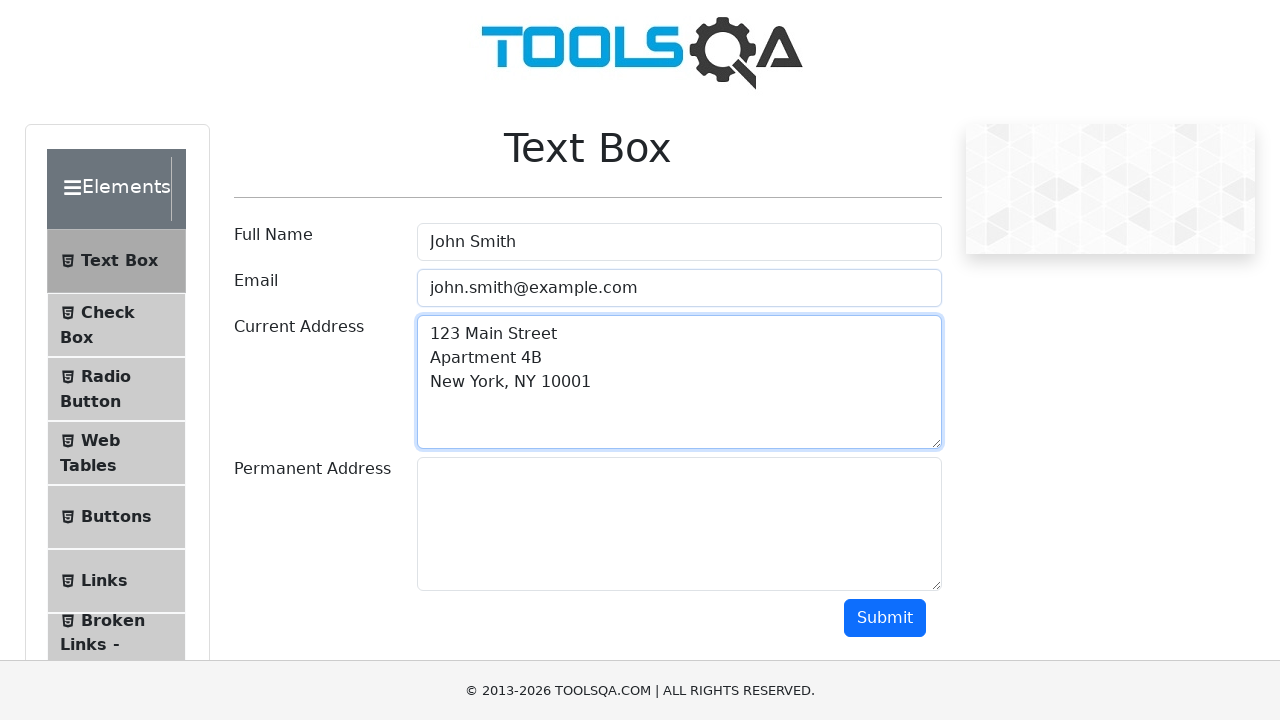

Filled permanentAddress textarea with multi-line address on #permanentAddress
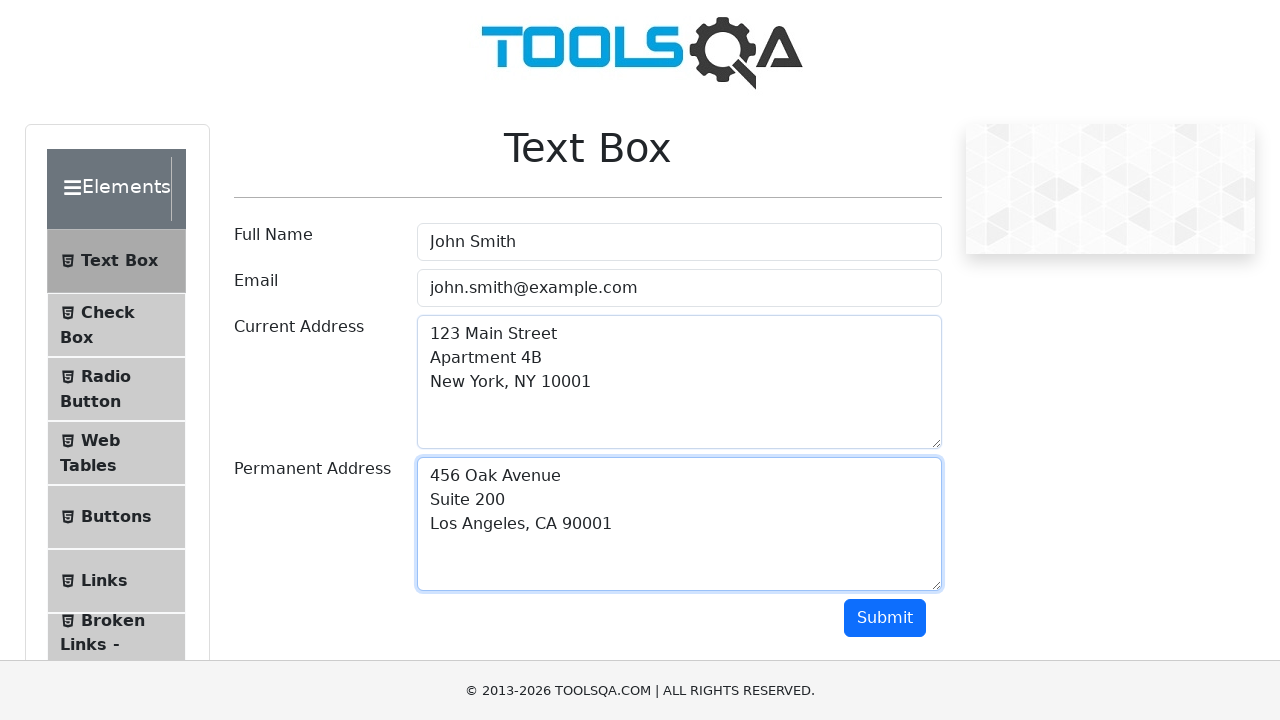

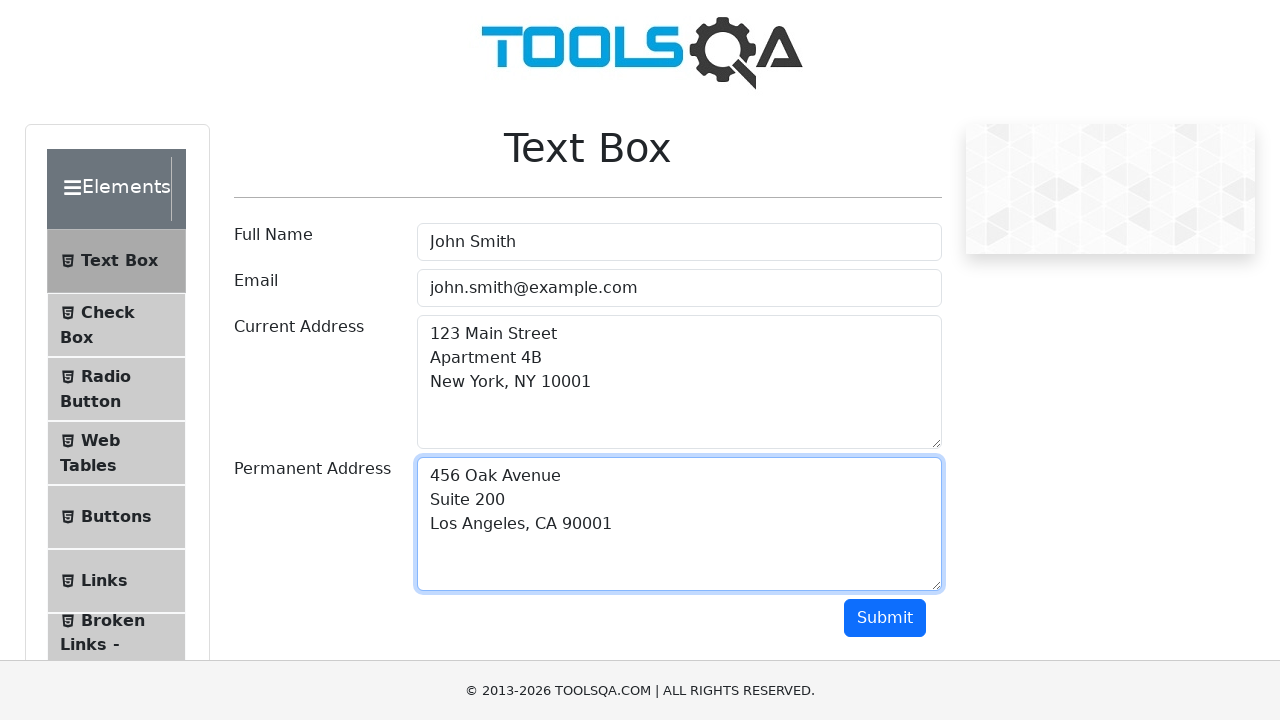